Tests page scrolling functionality by scrolling down 1000 pixels and then scrolling back up 1000 pixels on the Selenium website

Starting URL: https://www.selenium.dev

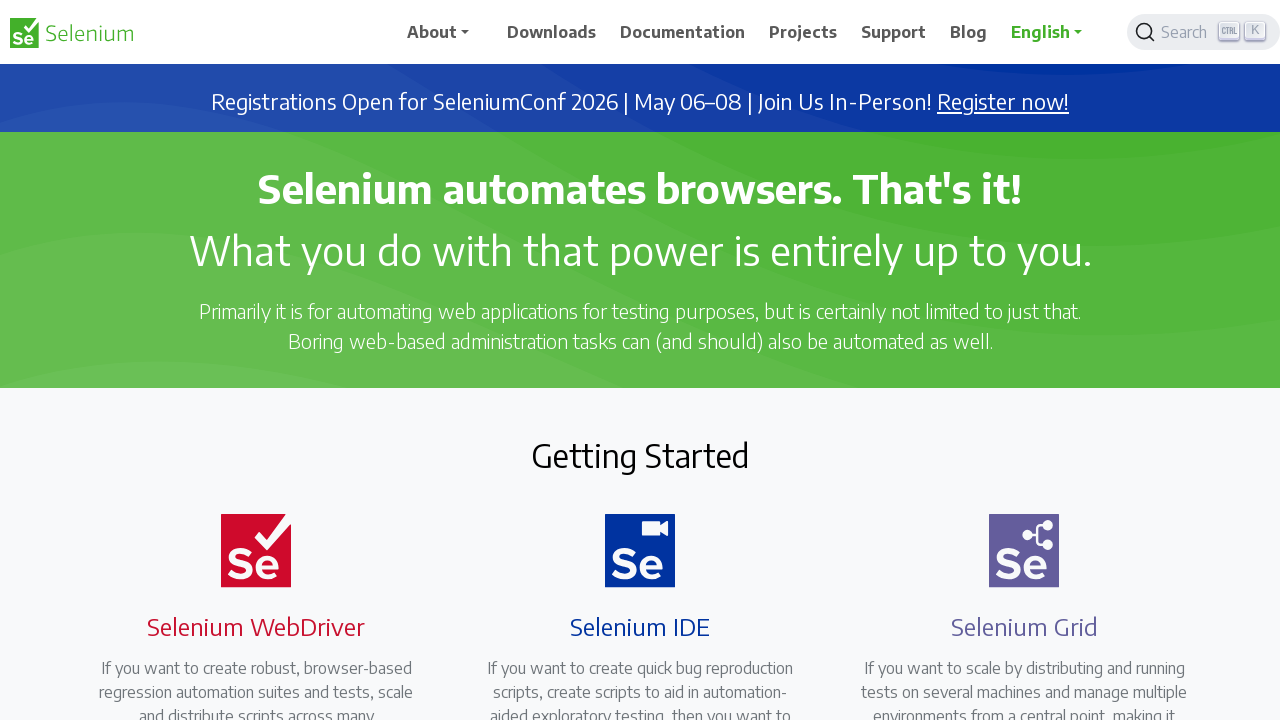

Scrolled down 1000 pixels on Selenium website
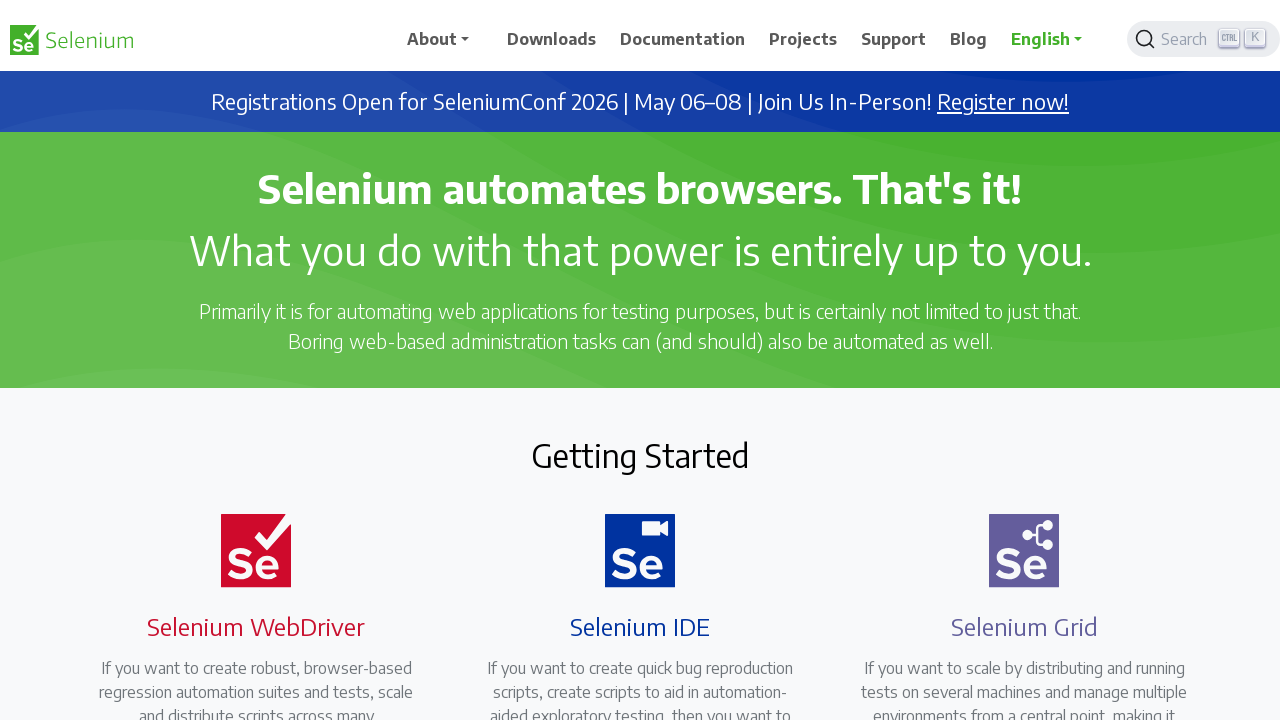

Waited 2 seconds to observe the scroll
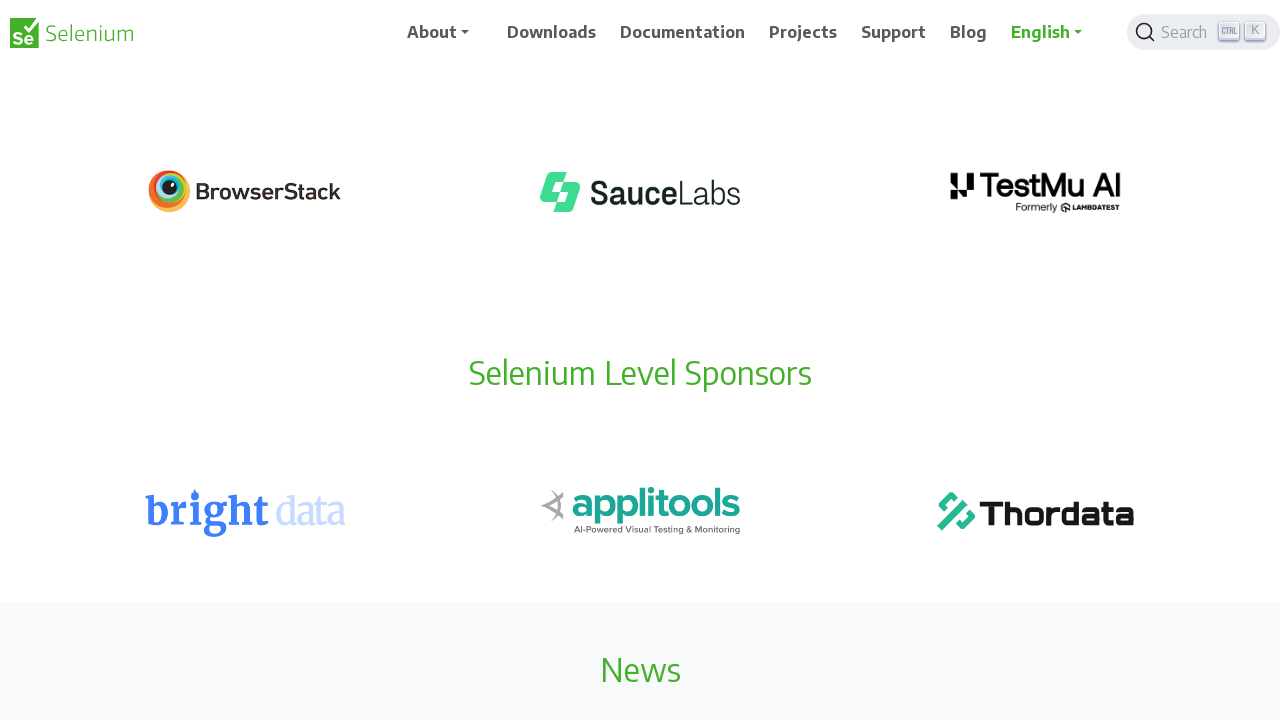

Scrolled back up 1000 pixels to original position
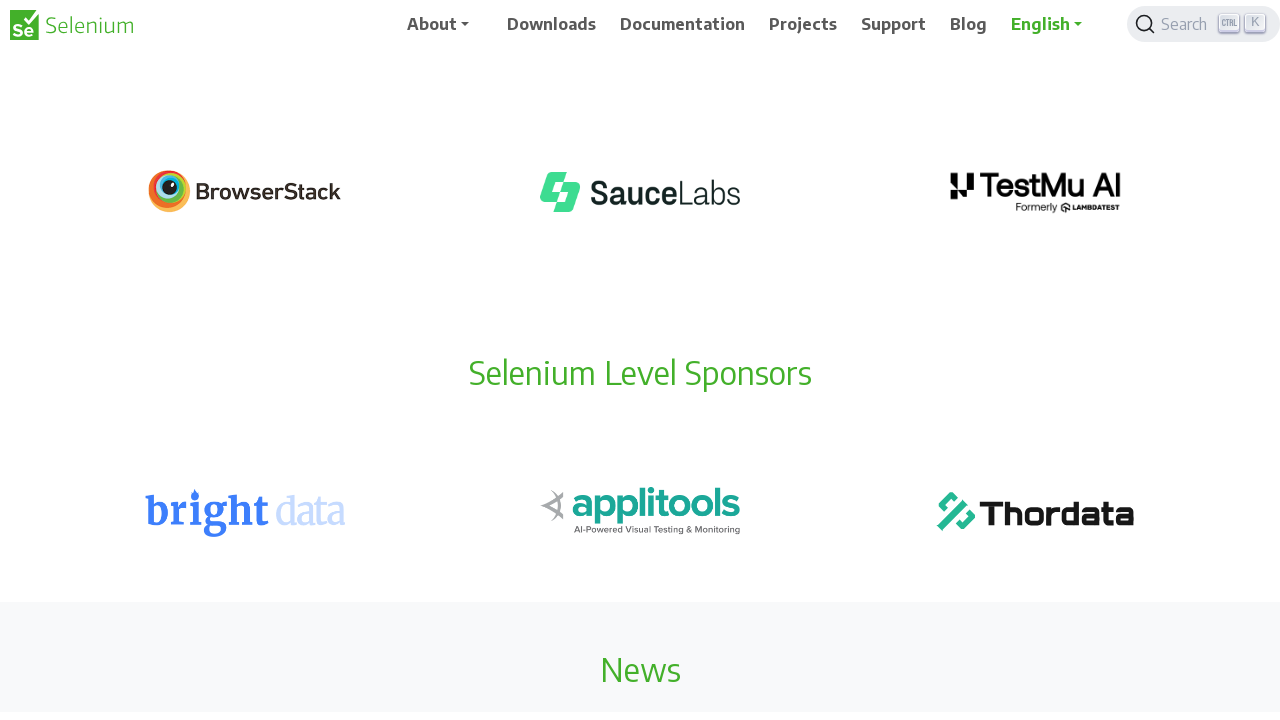

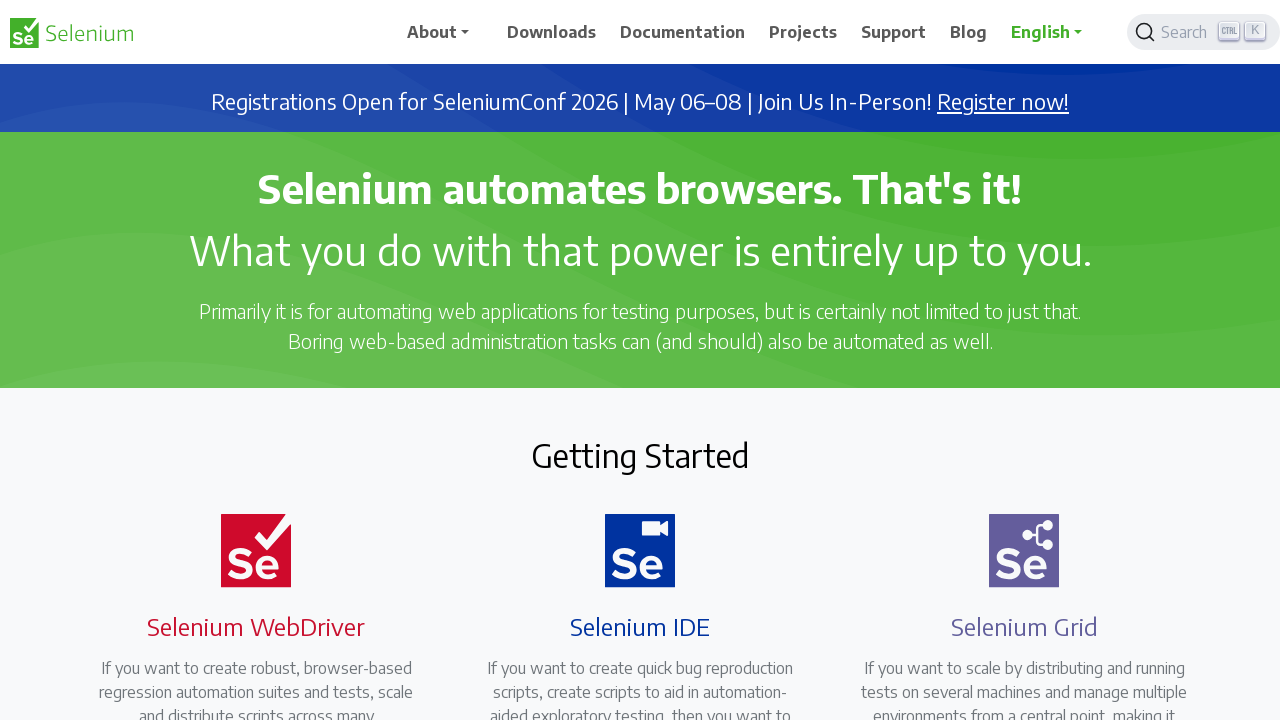